Tests the default selection state of radio button elements on an HTML forms demo page by checking if each of three radio buttons is selected.

Starting URL: https://echoecho.com/htmlforms10.htm

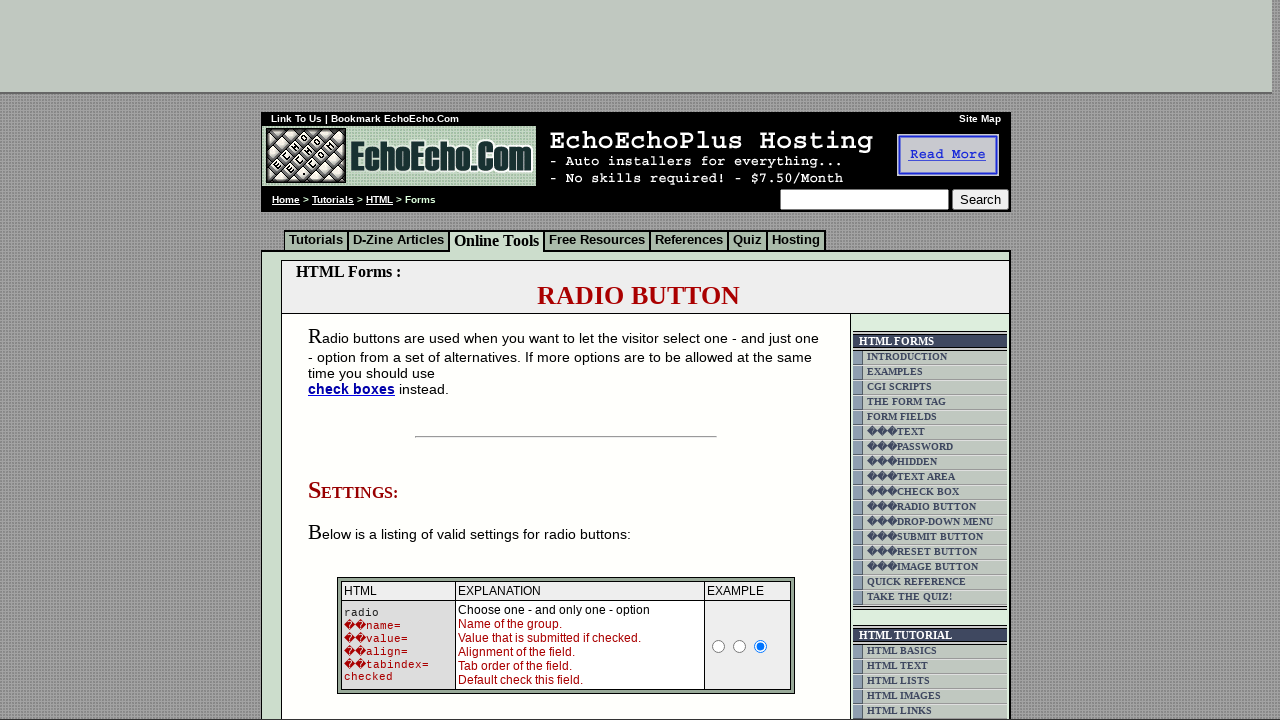

Waited for page to load (domcontentloaded)
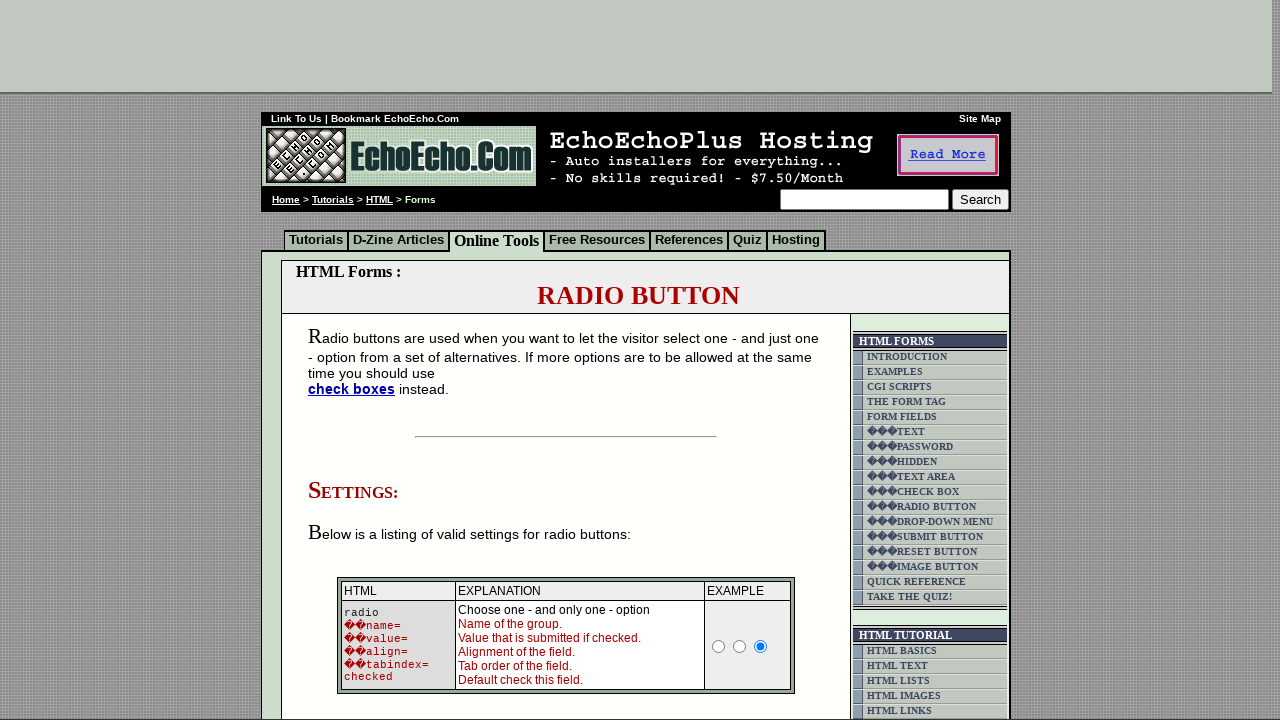

Located first radio button
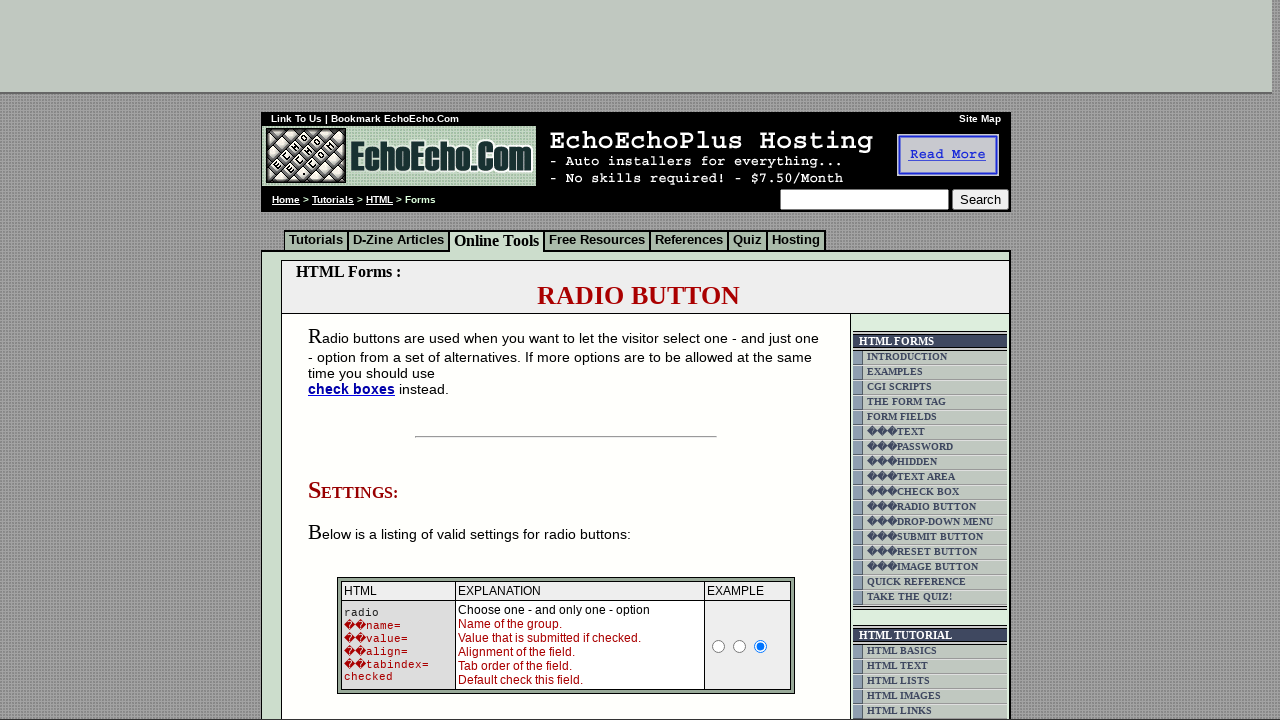

Checked first radio button selection state: False
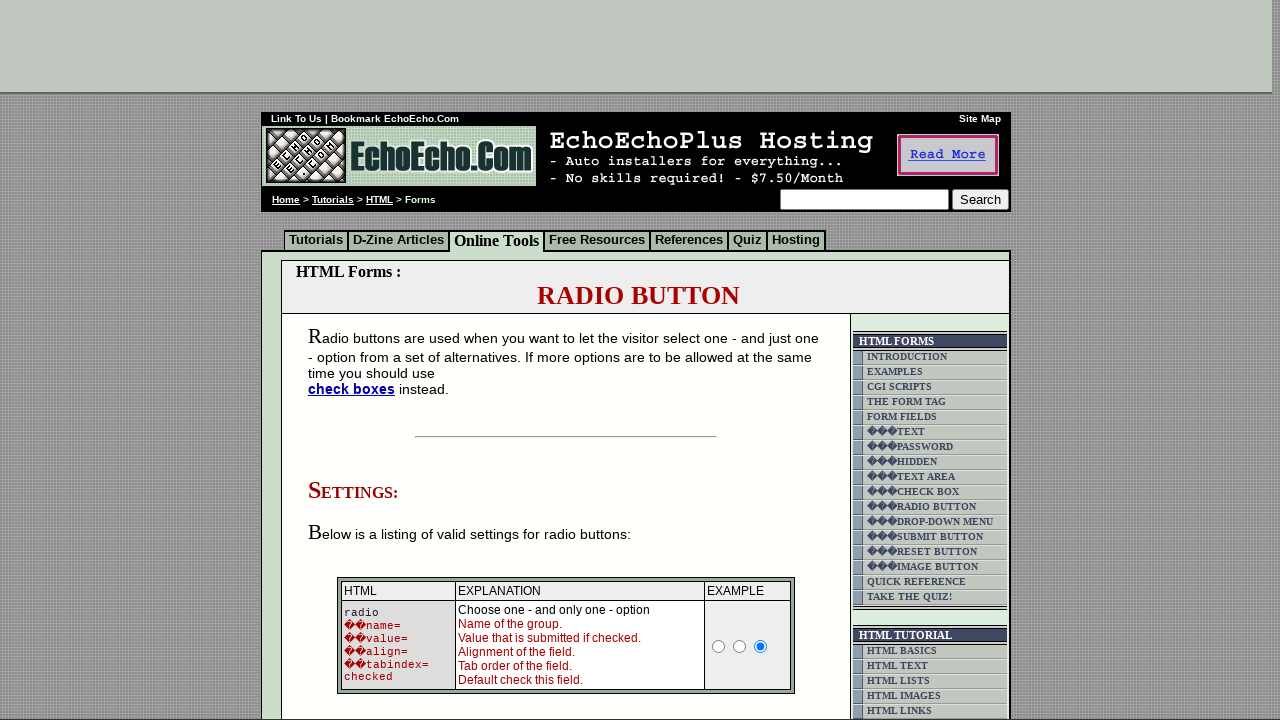

Located second radio button
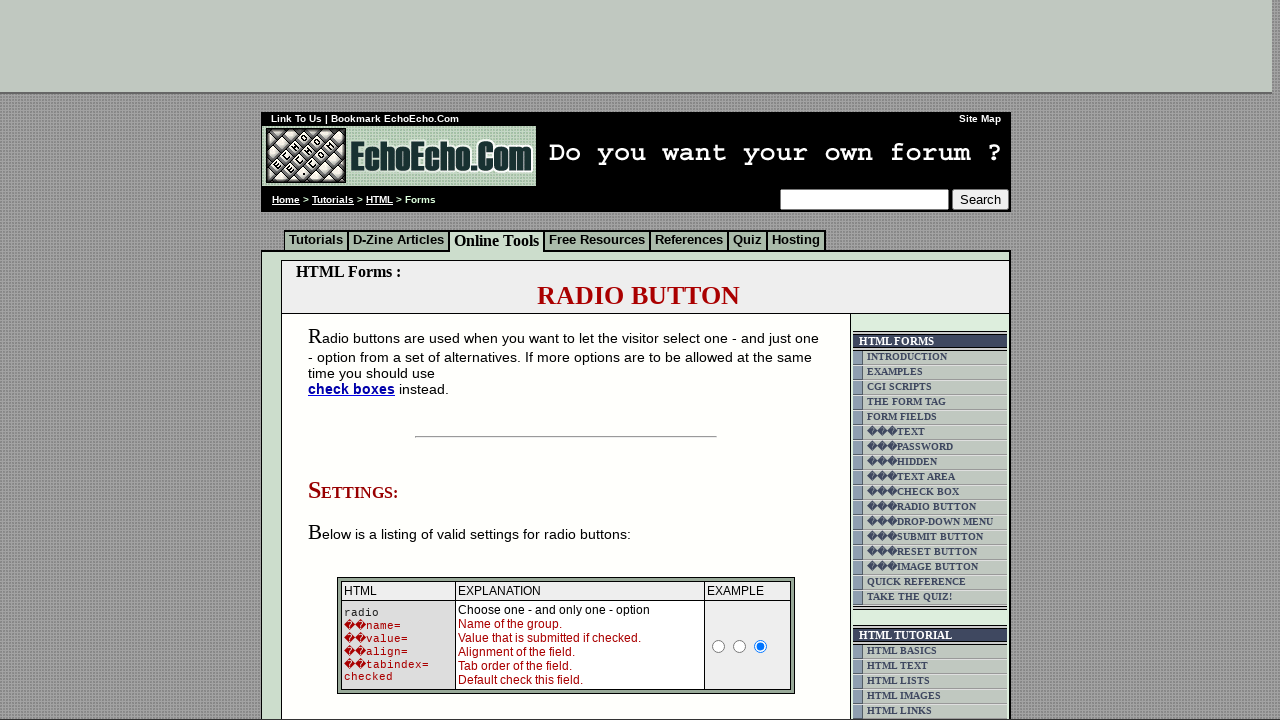

Checked second radio button selection state: True
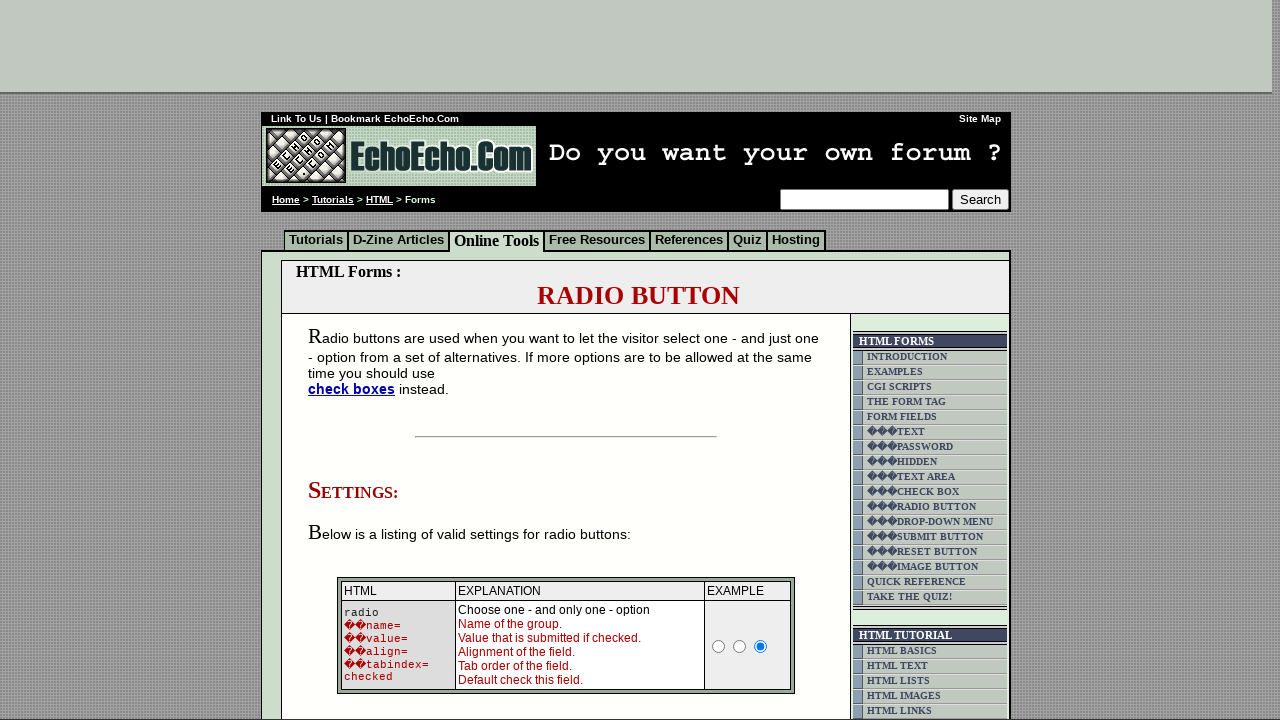

Located third radio button
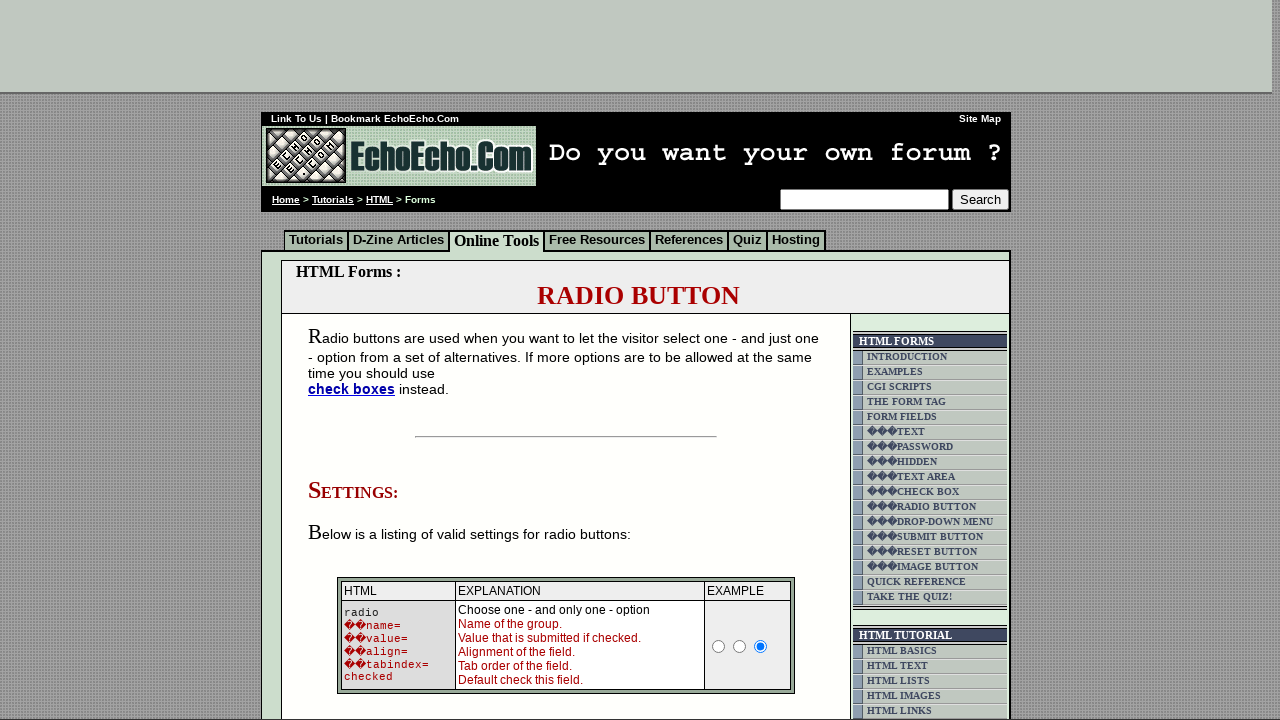

Checked third radio button selection state: False
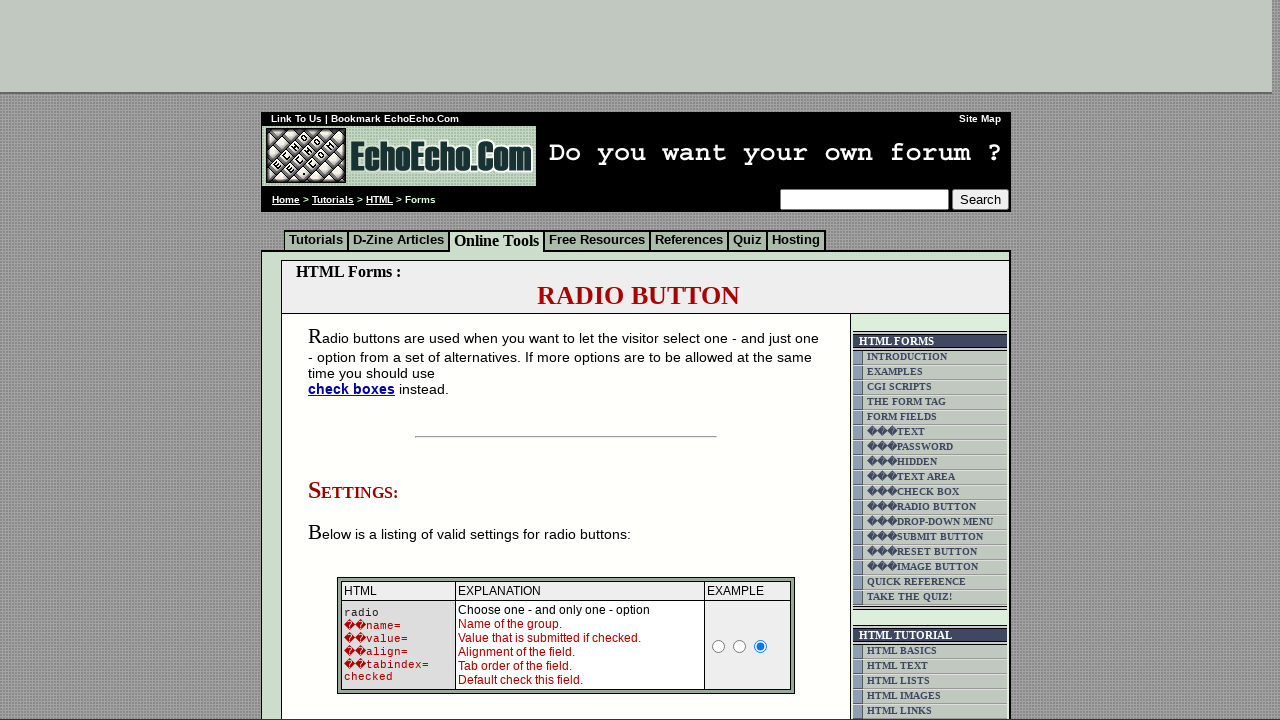

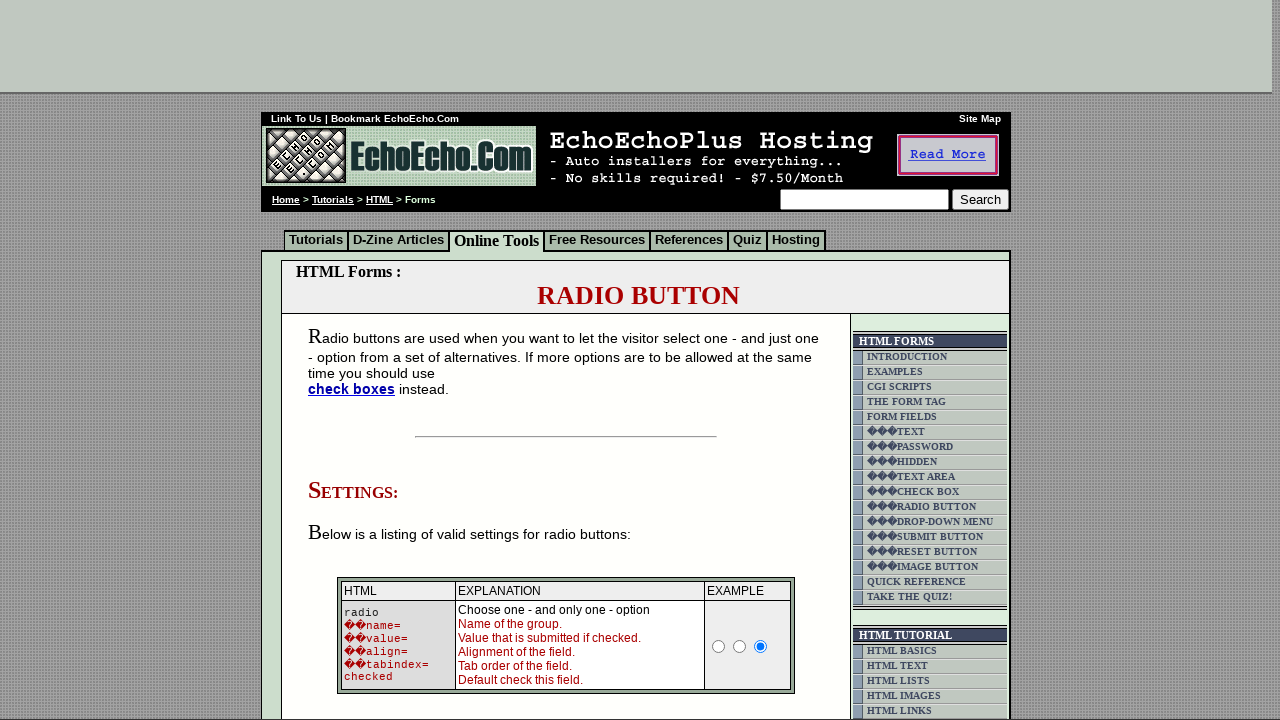